Tests login form validation by entering only a username and clicking login, verifying the password required error message is displayed.

Starting URL: https://demo.applitools.com/hackathon.html

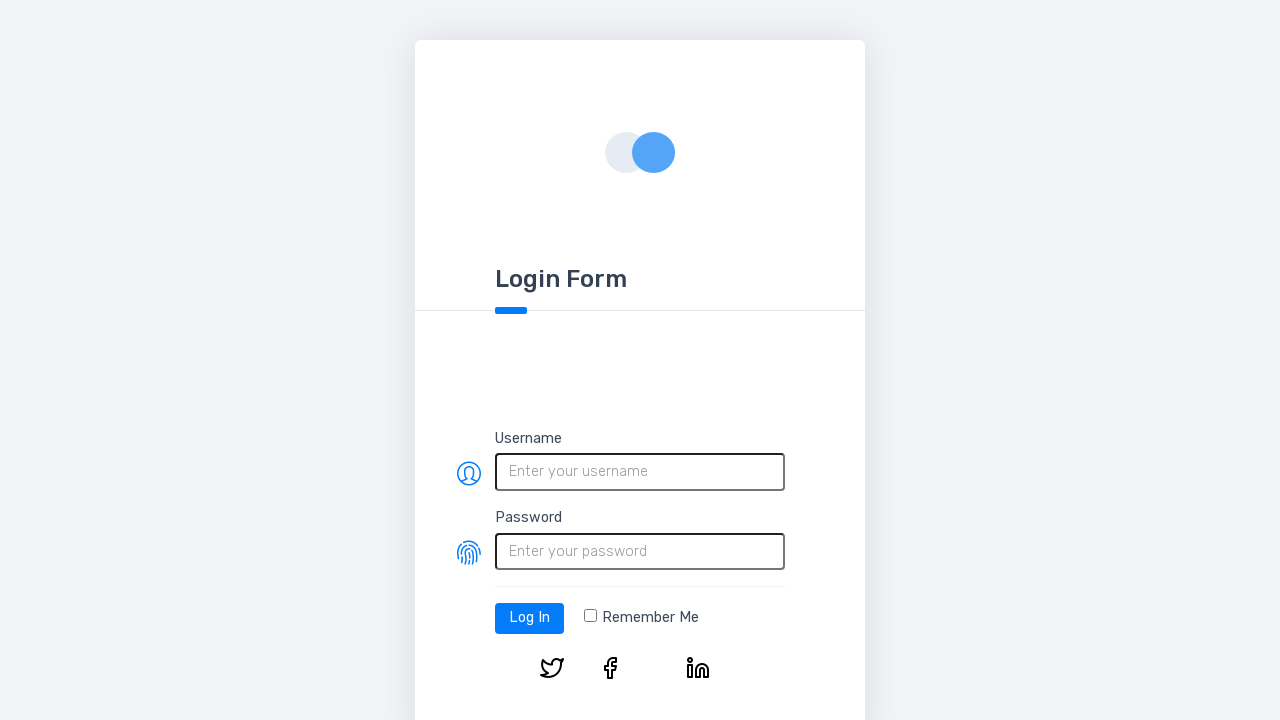

Set viewport size to 800x600
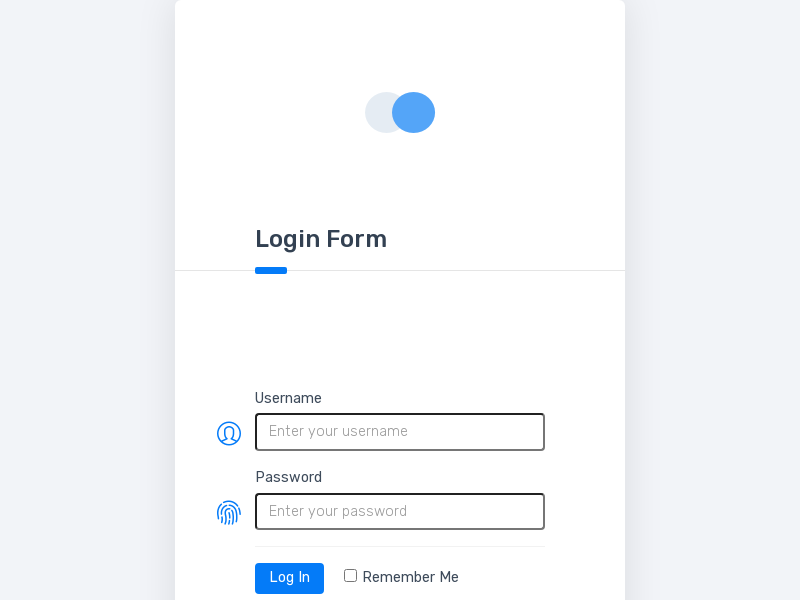

Filled username field with 'TestUser' on #username
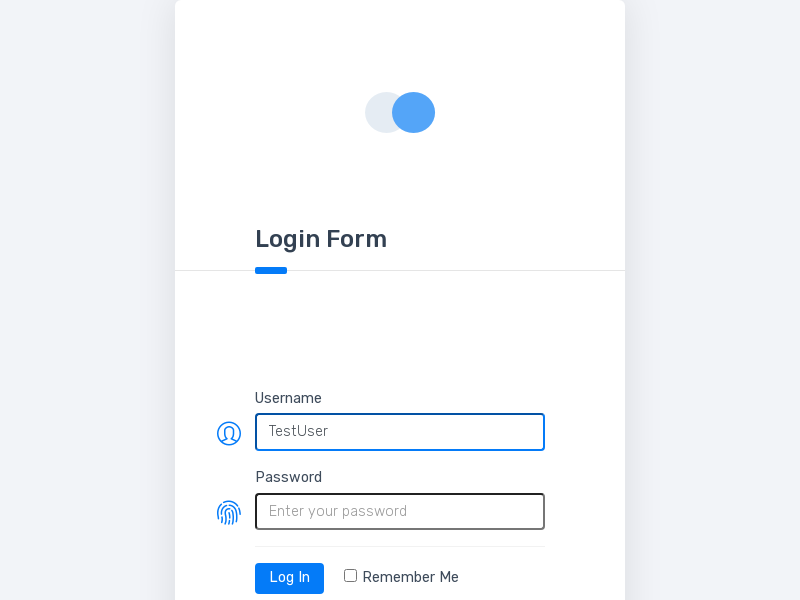

Clicked login button at (290, 578) on #log-in
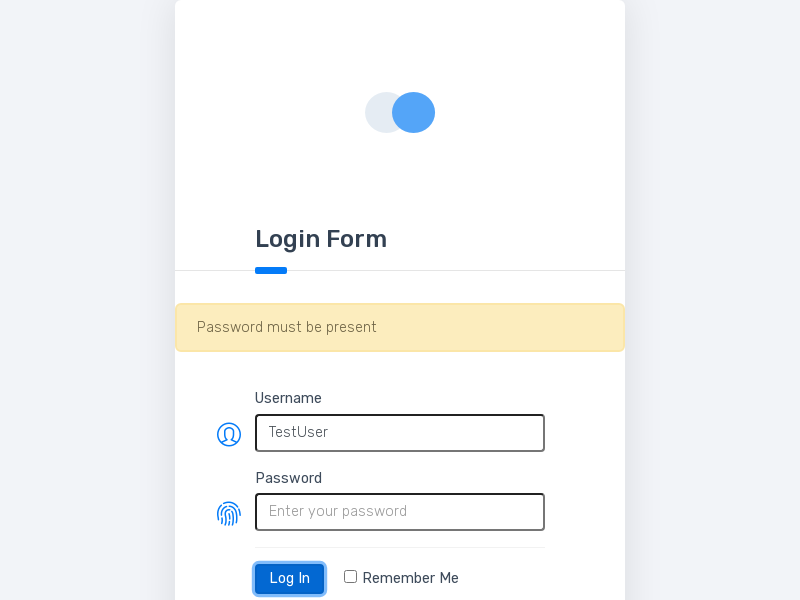

Password required error message displayed
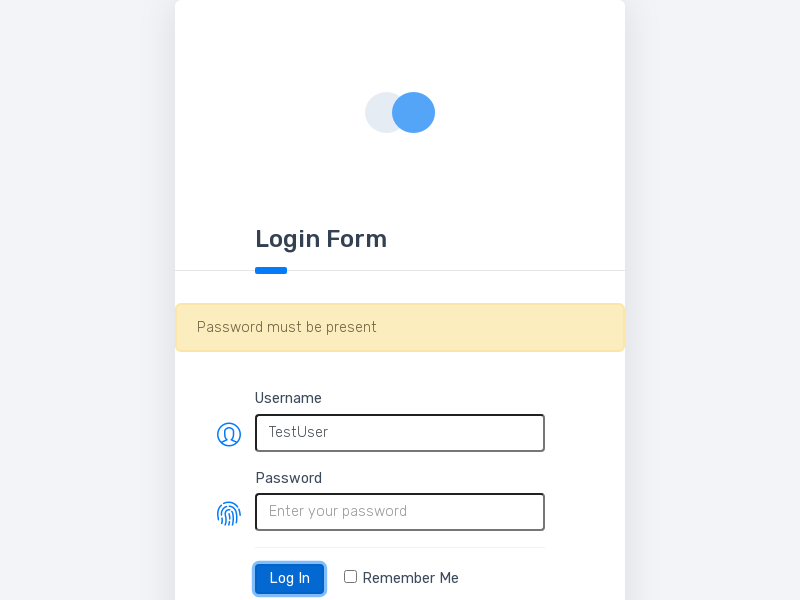

Verified error message text is 'Password must be present'
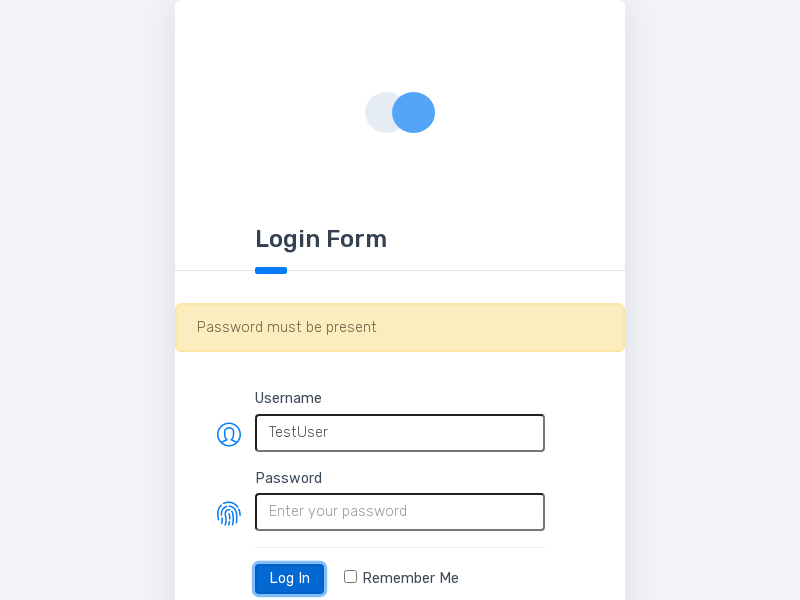

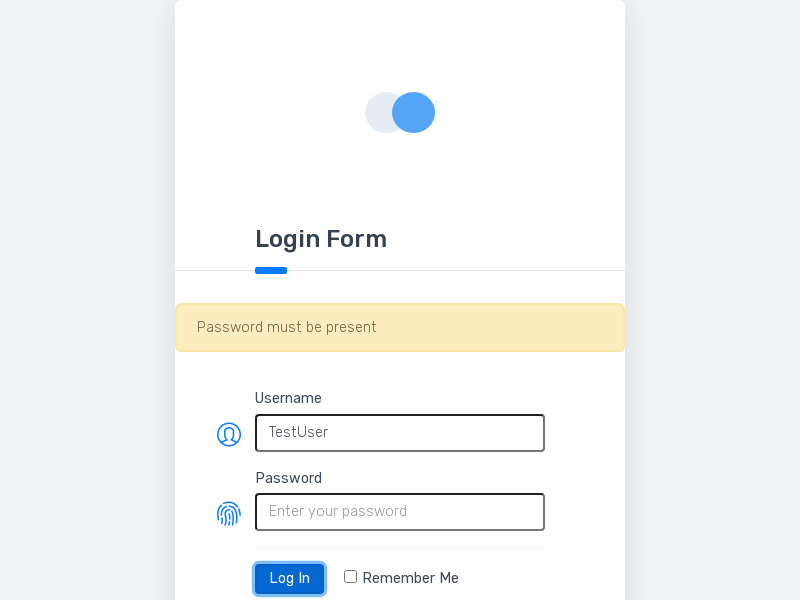